Tests file download functionality by clicking the download button

Starting URL: https://www.leafground.com/file.xhtml

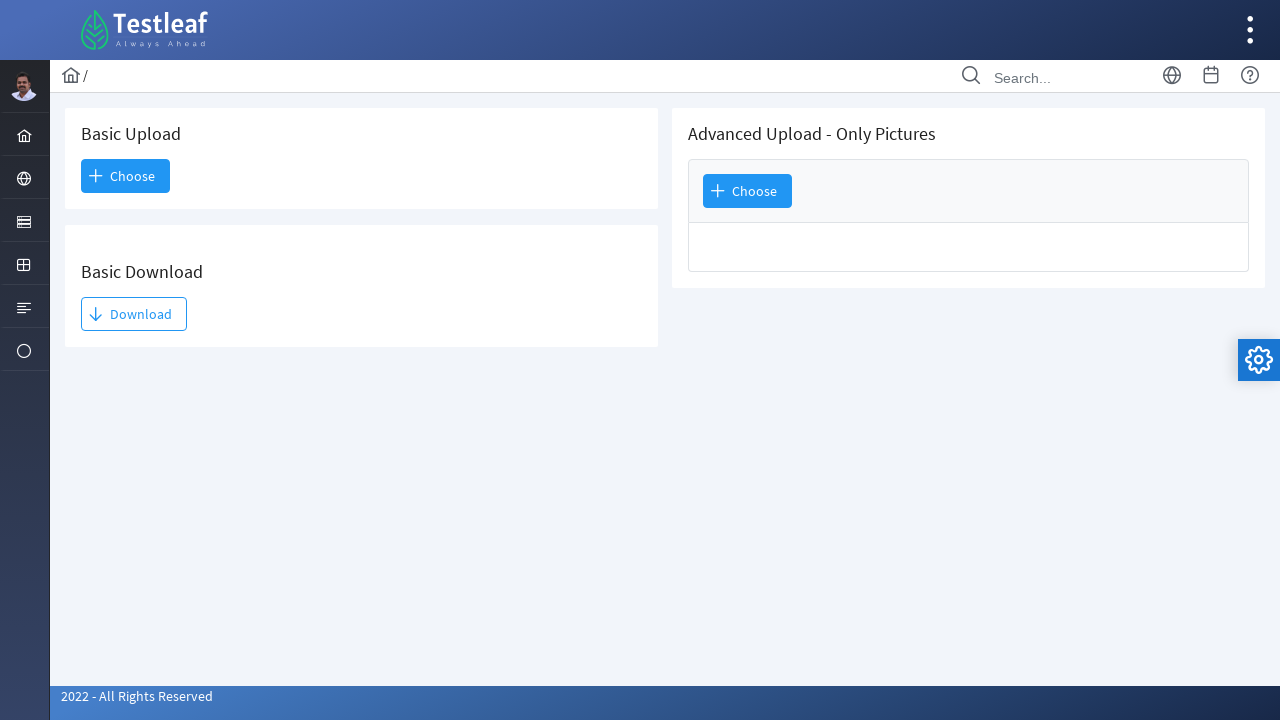

Clicked download button and initiated file download at (134, 314) on button[id*='j_idt93:j_idt95']
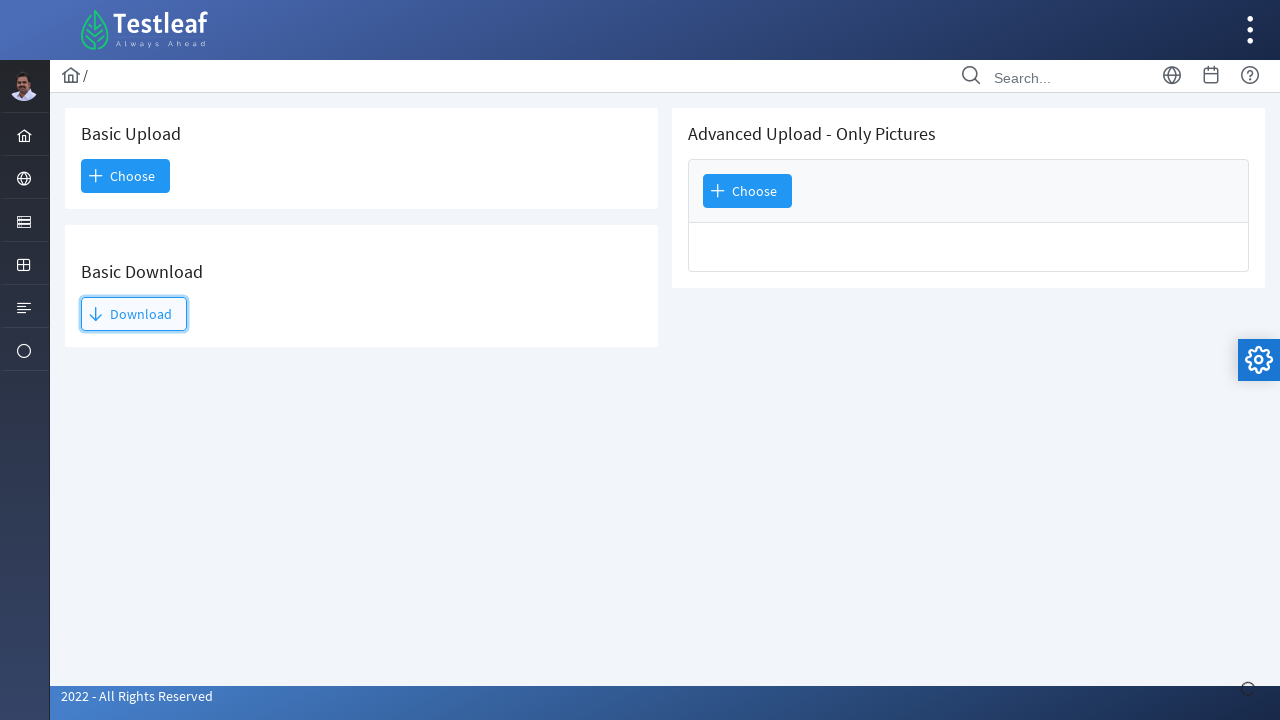

File download completed and download object retrieved
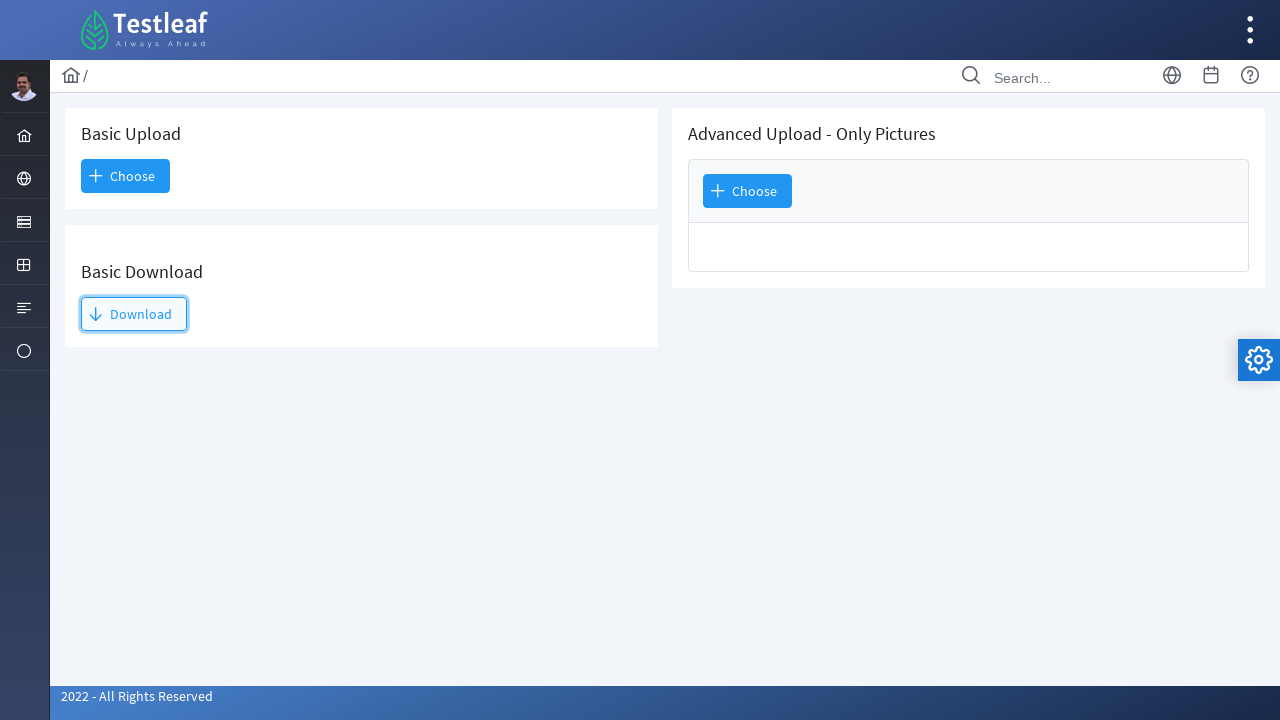

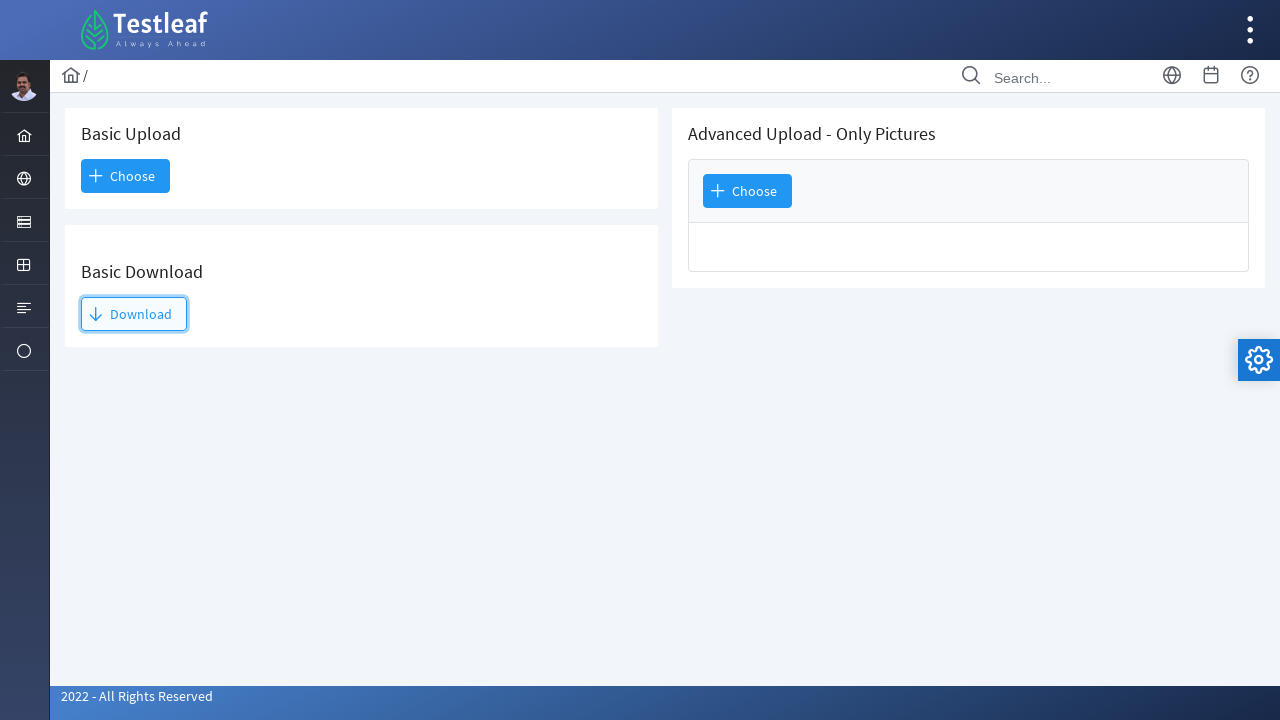